Tests clicking all checkboxes on the page using a for loop to iterate through each input element

Starting URL: https://zimaev.github.io/checks-radios/

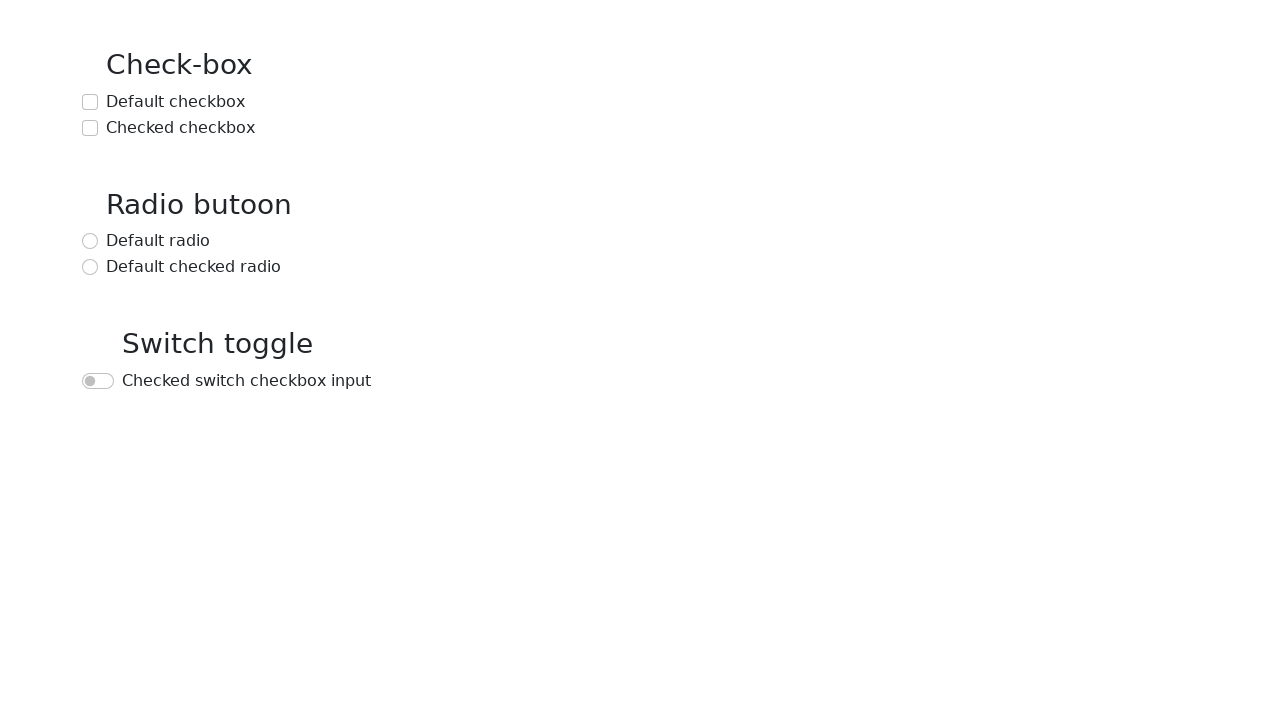

Waited for input elements to be present on the page
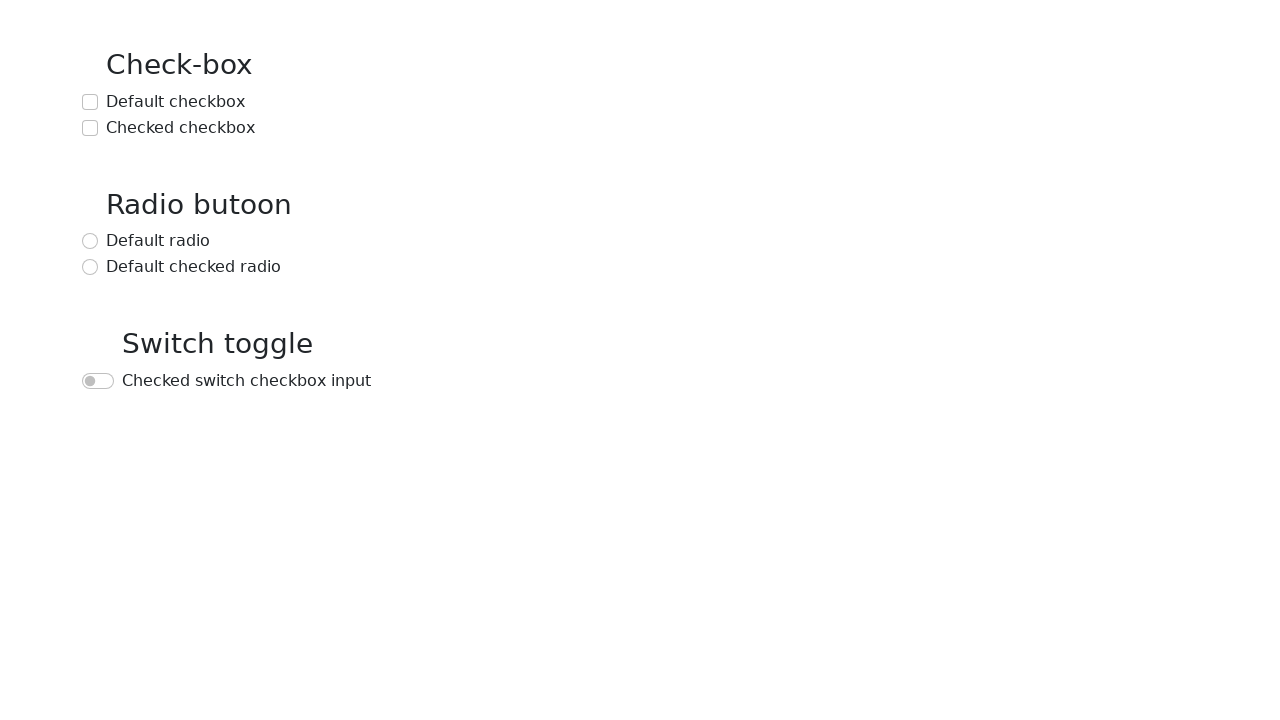

Located all input elements on the page
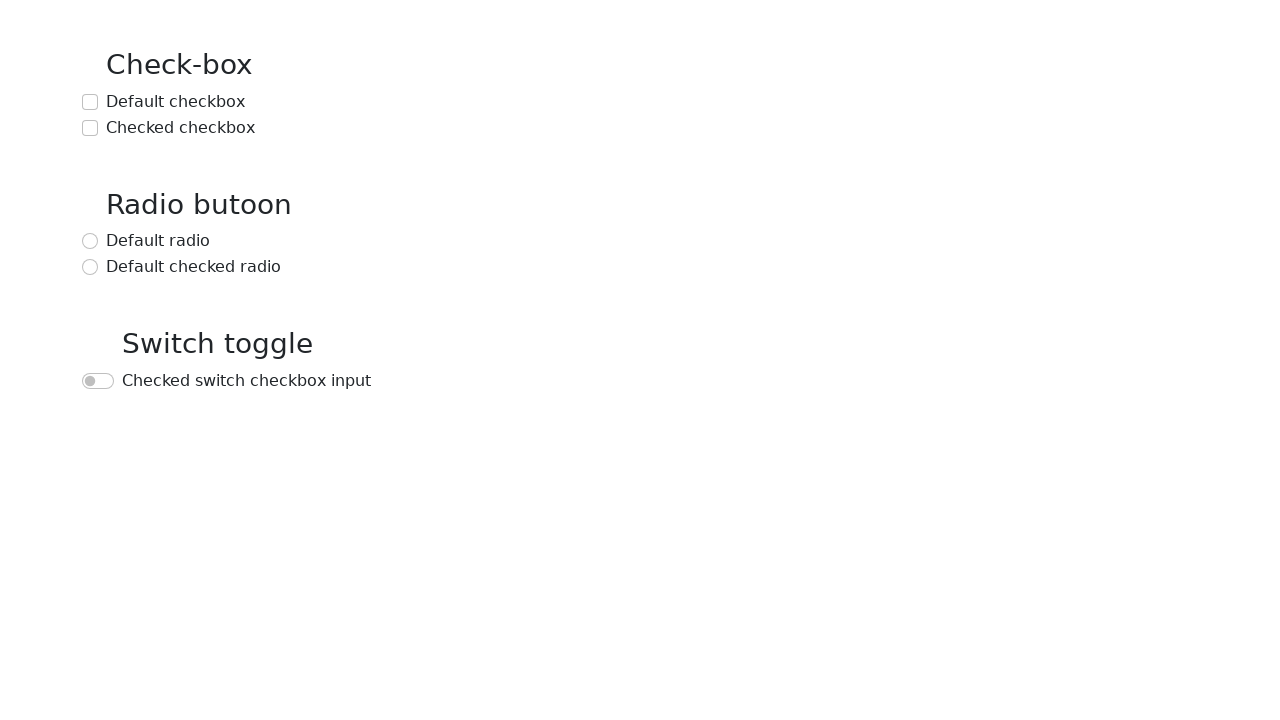

Clicked checkbox/radio input element 1 at (90, 102) on input >> nth=0
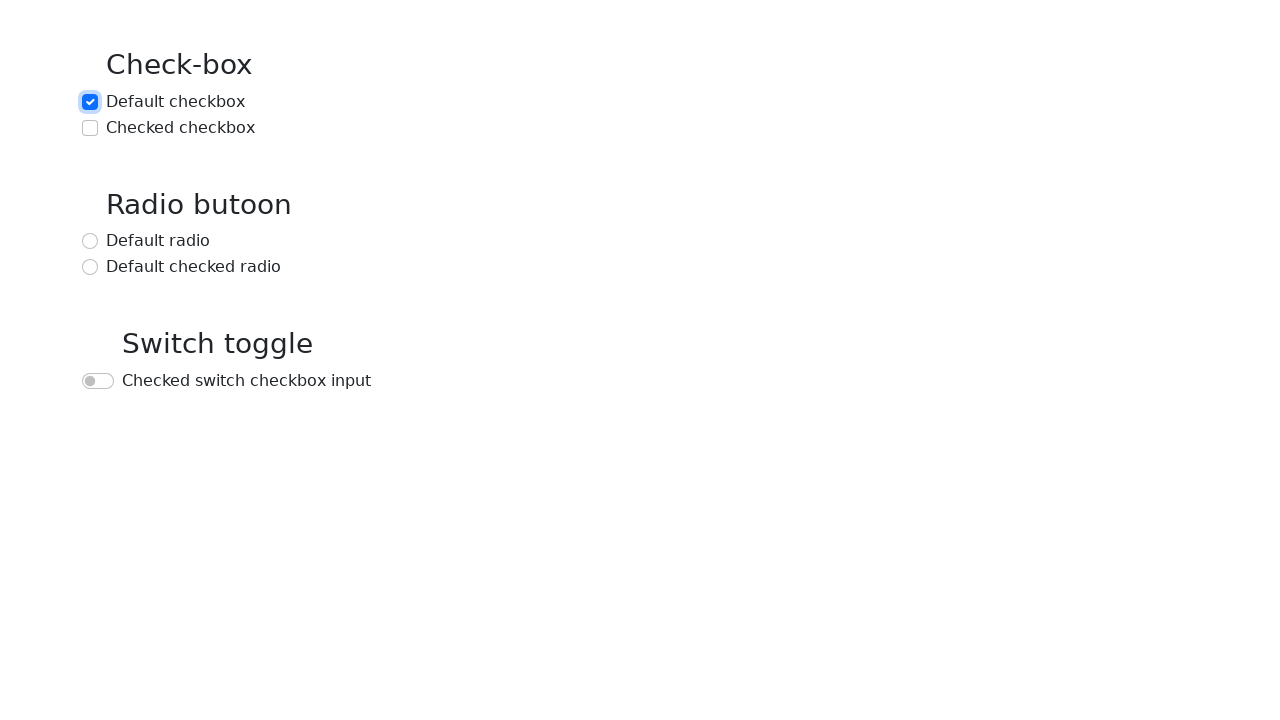

Clicked checkbox/radio input element 2 at (90, 128) on input >> nth=1
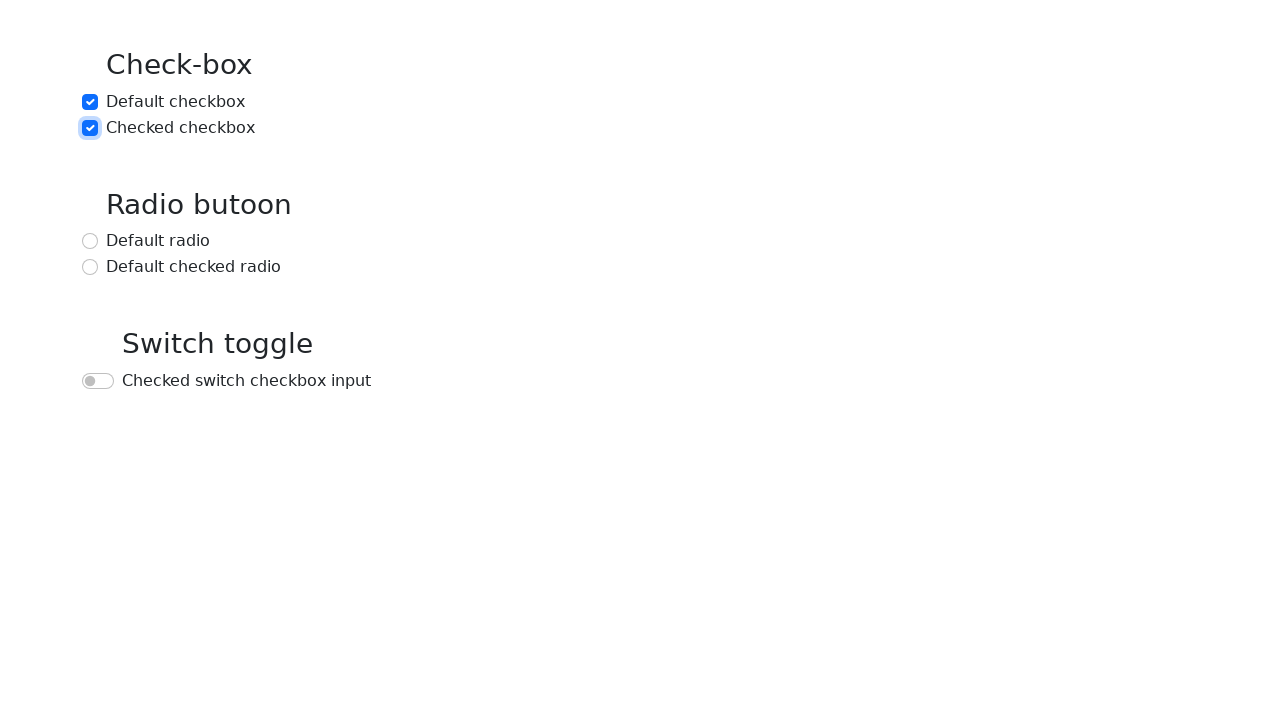

Clicked checkbox/radio input element 3 at (90, 241) on input >> nth=2
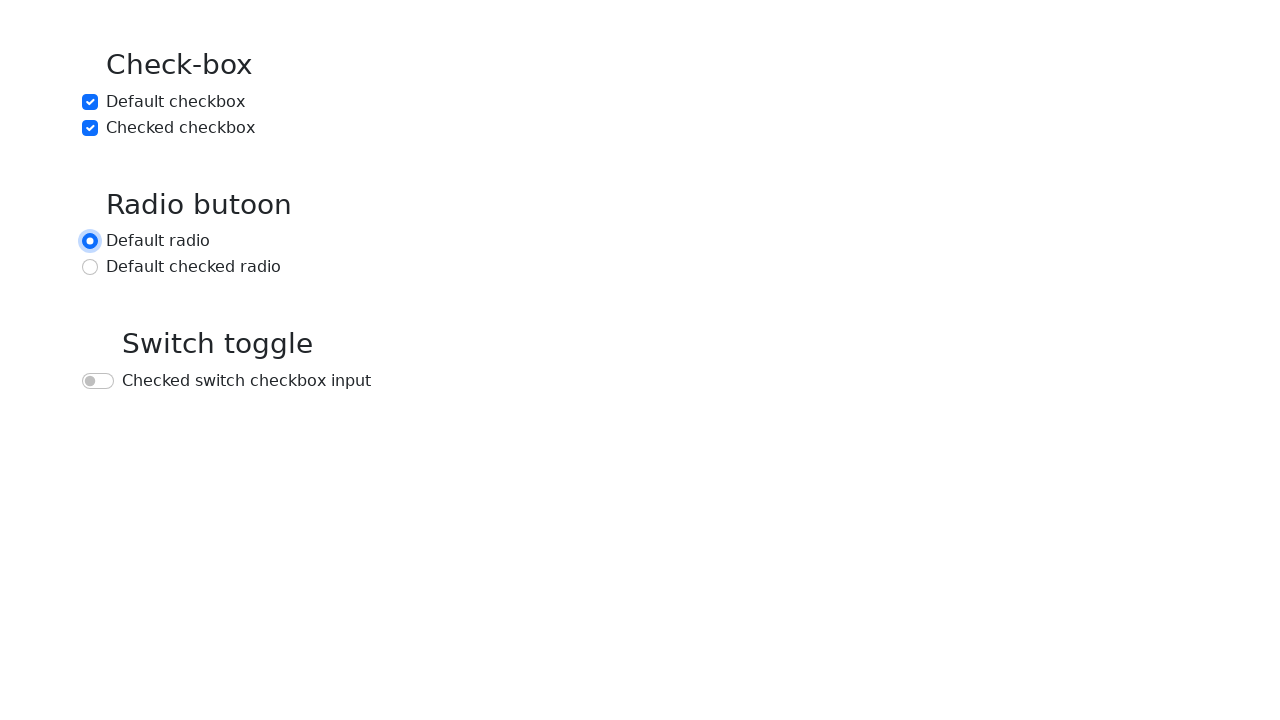

Clicked checkbox/radio input element 4 at (90, 267) on input >> nth=3
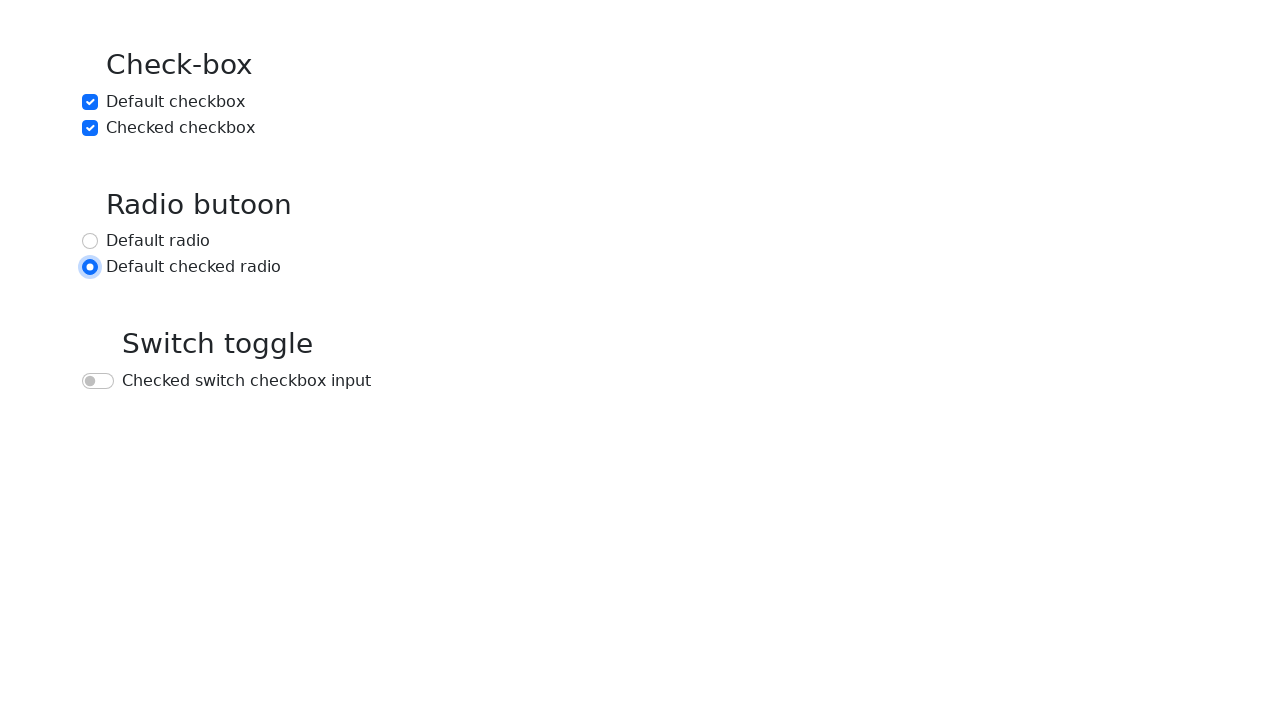

Clicked checkbox/radio input element 5 at (98, 381) on input >> nth=4
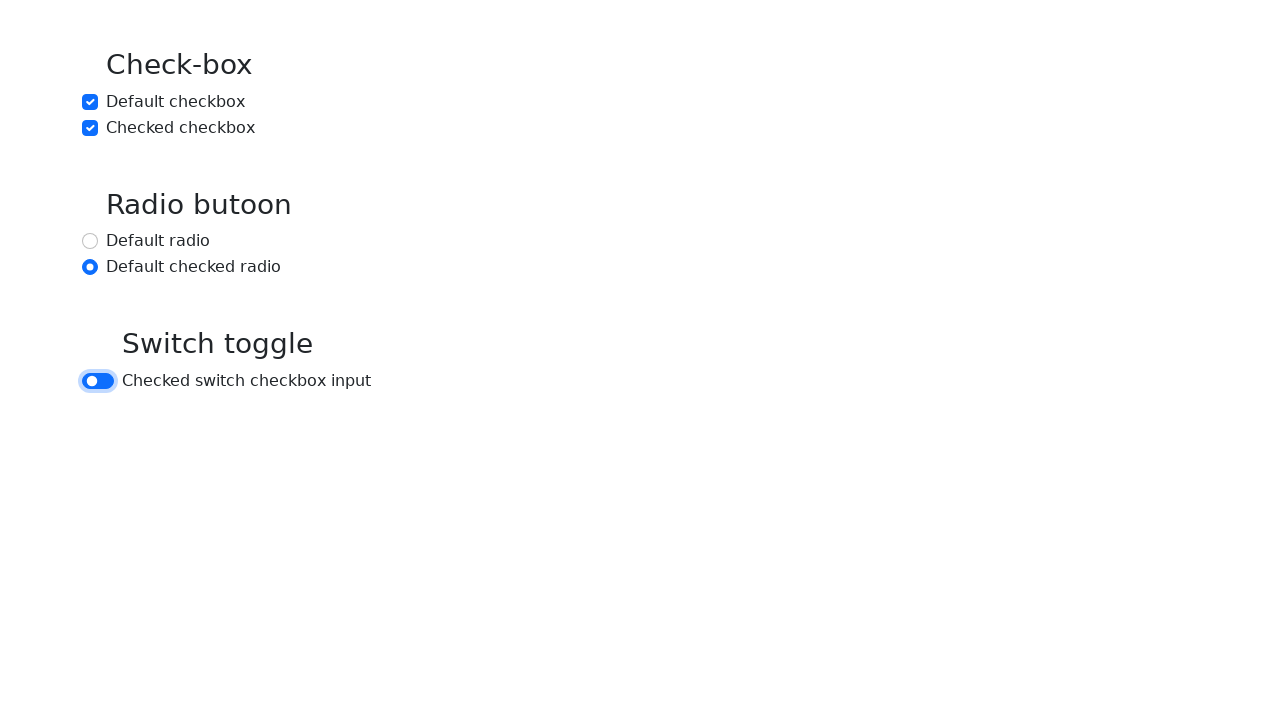

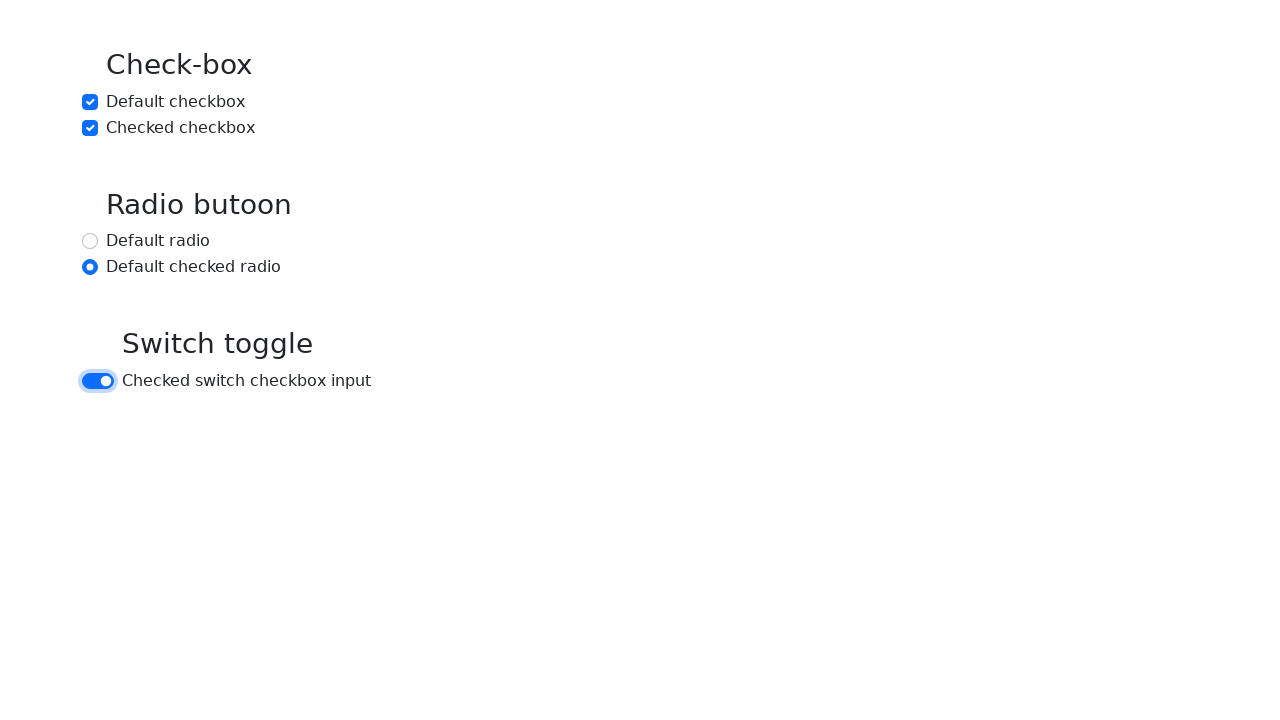